Tests Python.org search functionality by entering "pycon" in the search box and submitting the search form

Starting URL: https://www.python.org

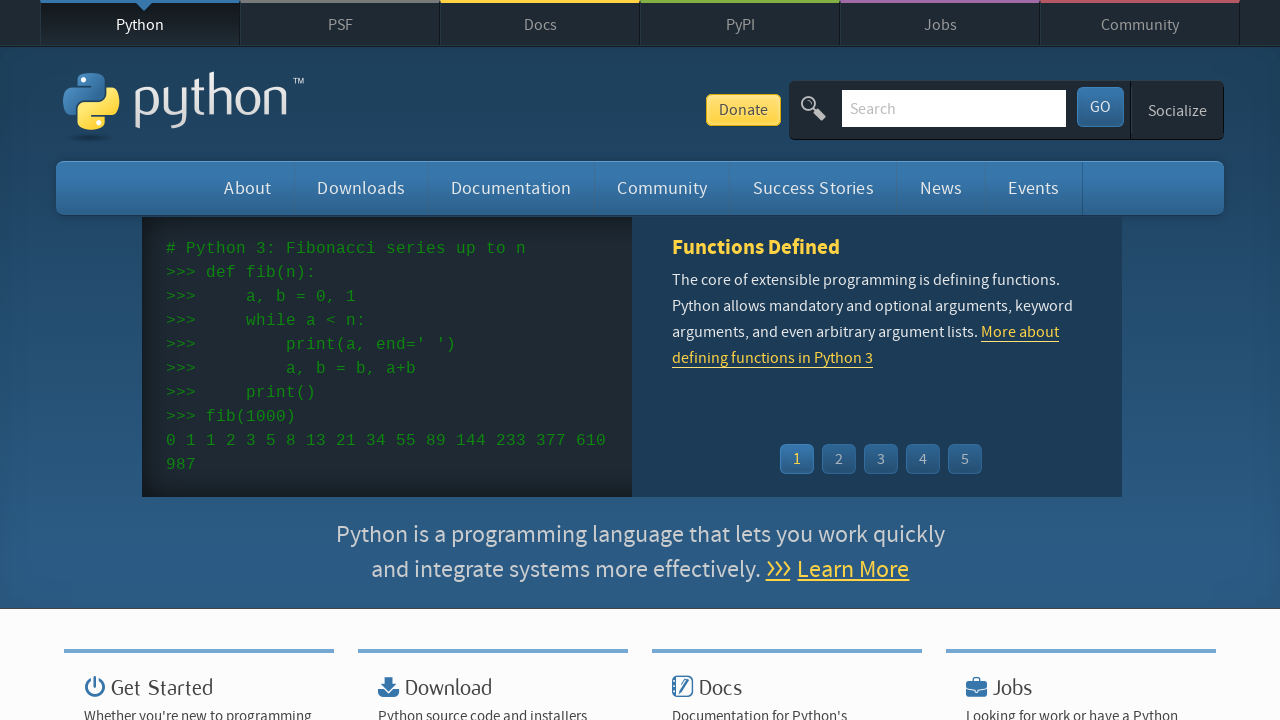

Filled search box with 'pycon' on input[name='q']
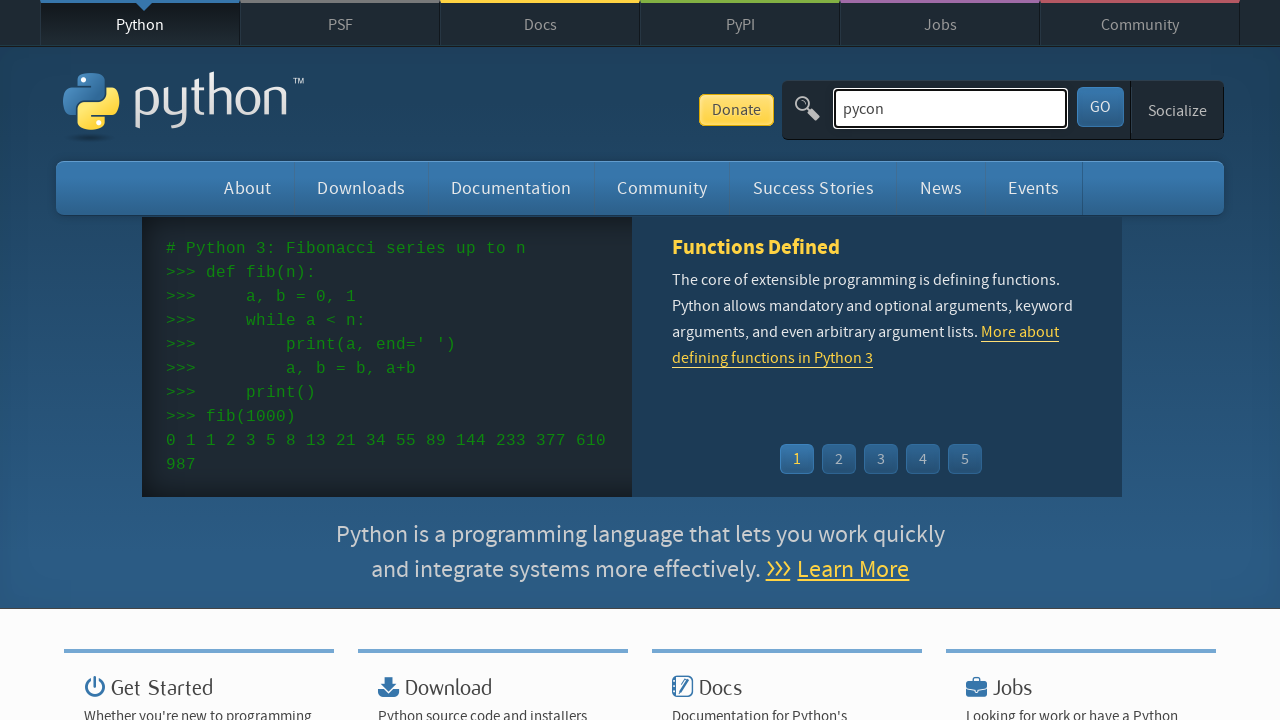

Pressed Enter to submit search form on input[name='q']
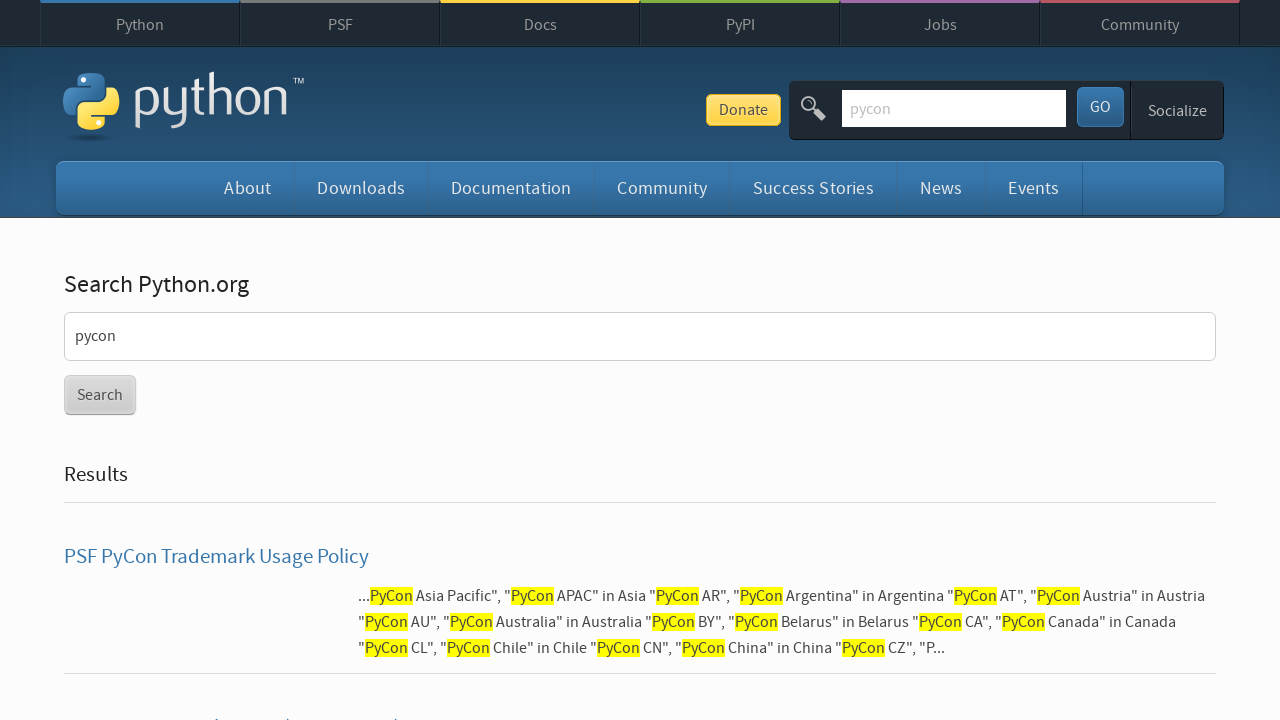

Search results page loaded
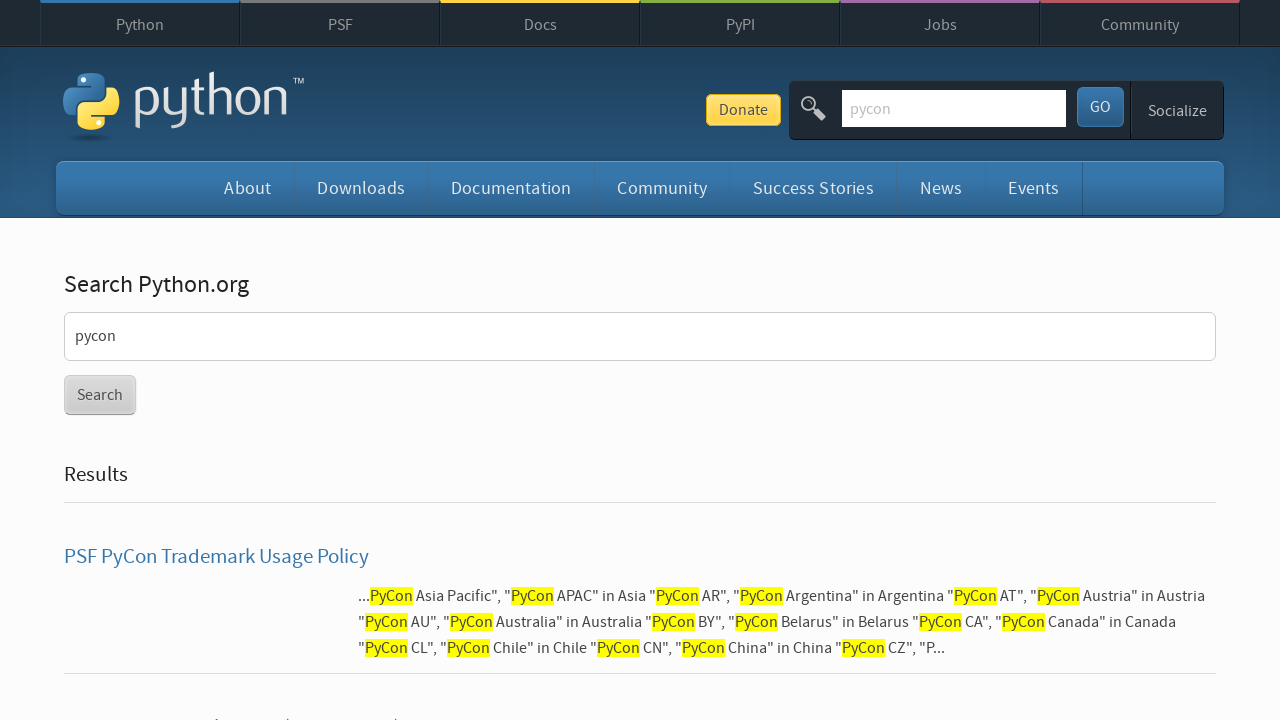

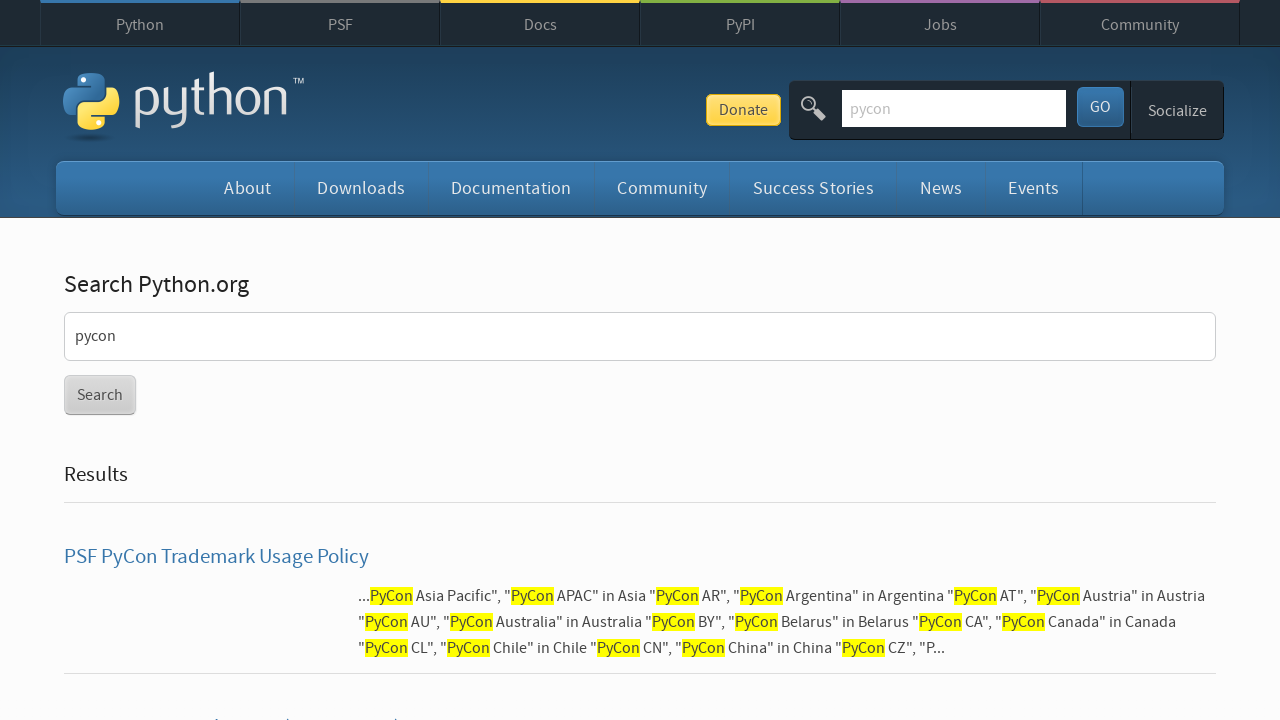